Tests registration form validation with invalid email format by filling all fields with an invalid email address and verifying email validation error messages

Starting URL: https://alada.vn/tai-khoan/dang-ky.html

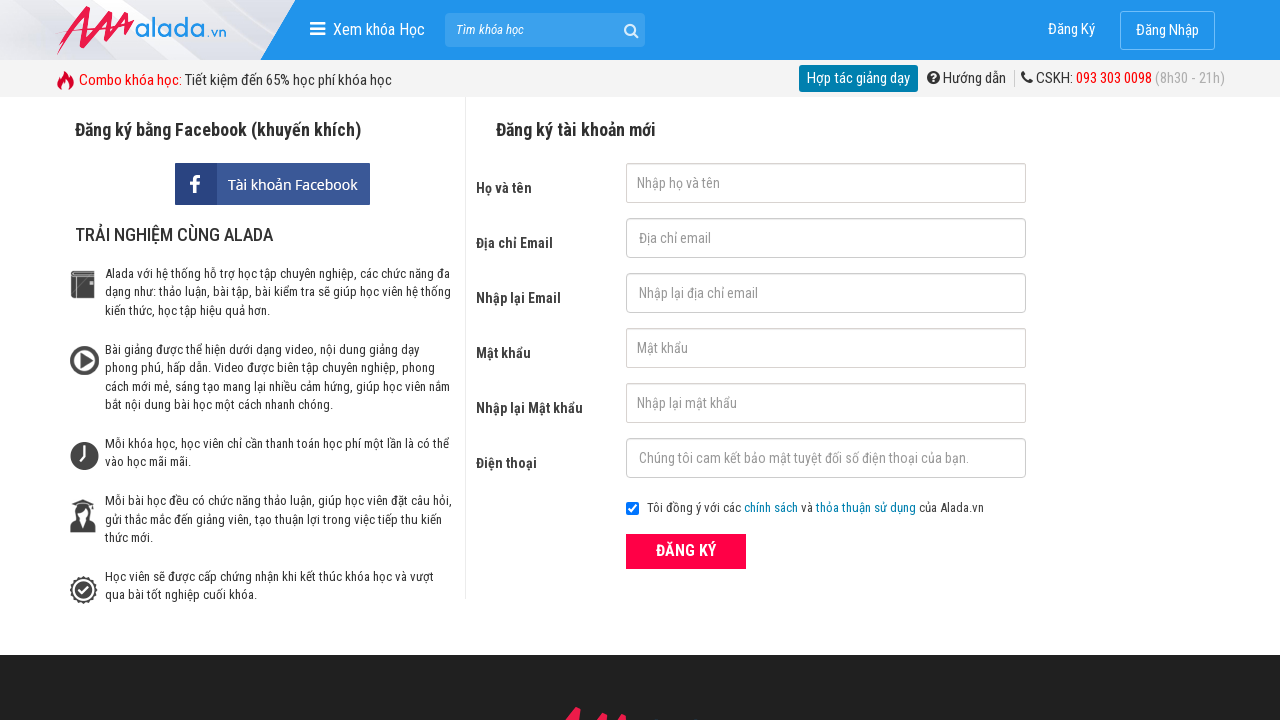

Filled first name field with 'Bui Huong' on #txtFirstname
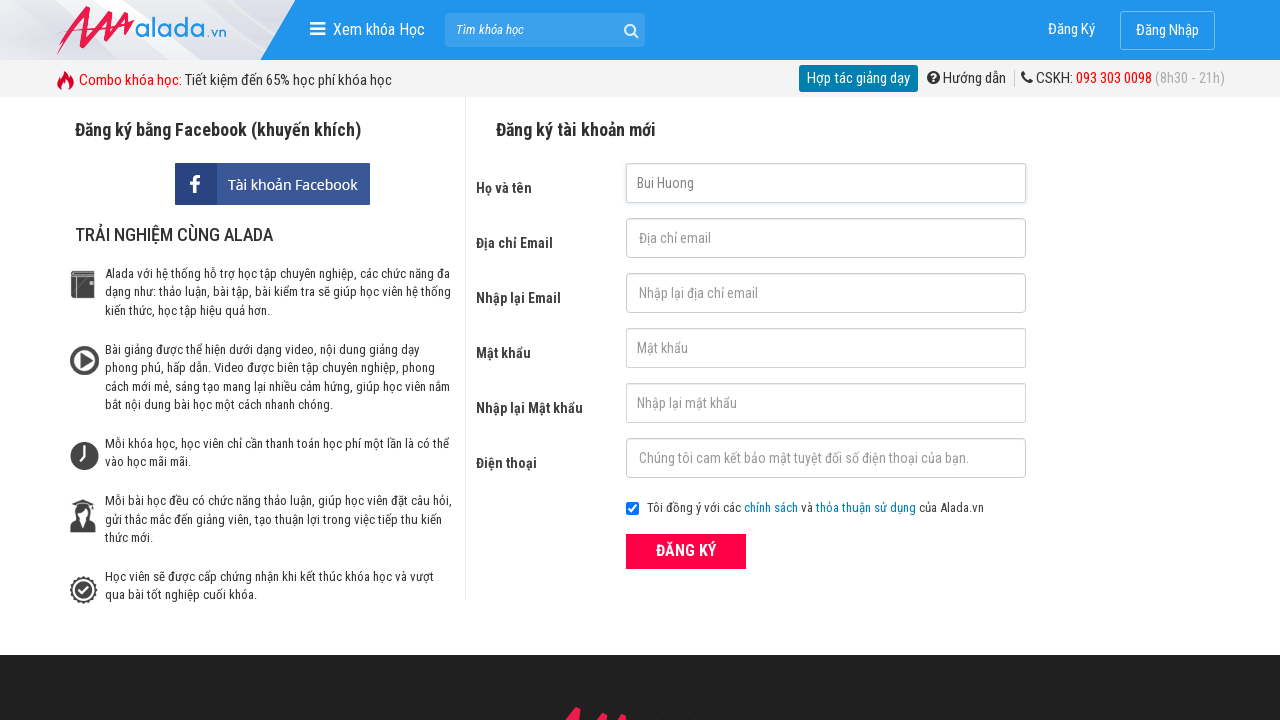

Filled email field with invalid email 'huong' on #txtEmail
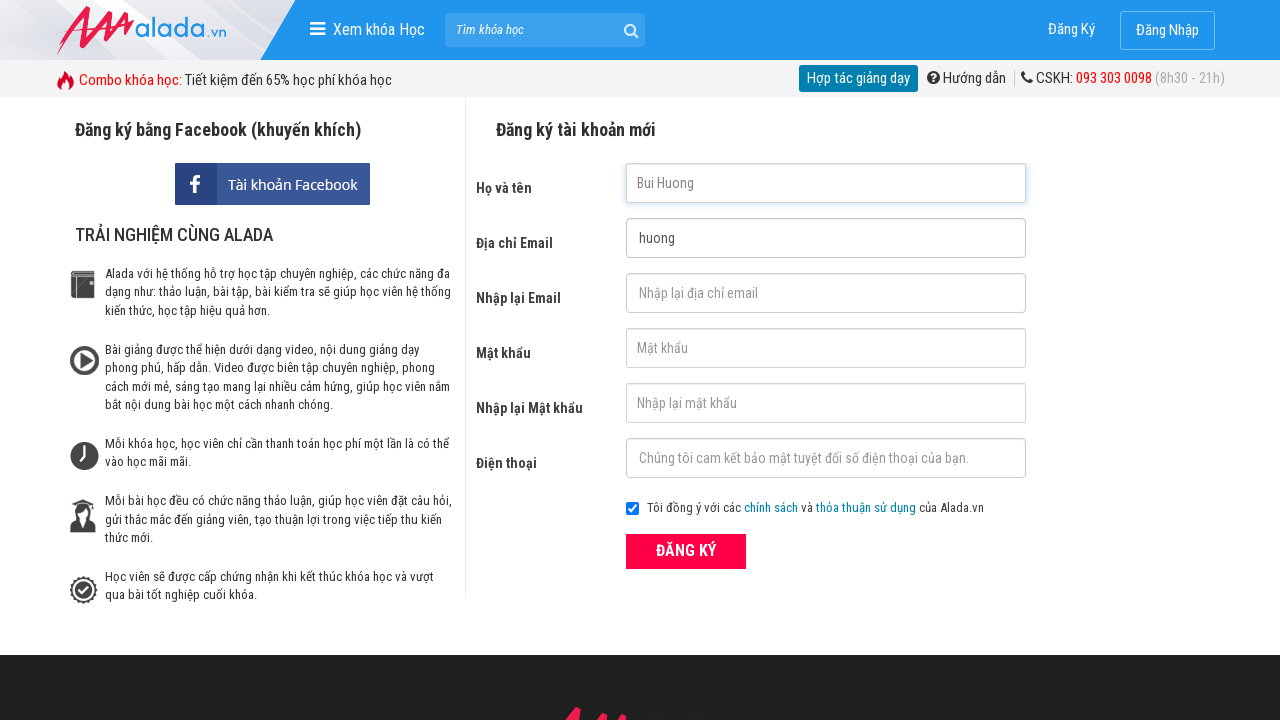

Filled confirm email field with invalid email 'huong' on #txtCEmail
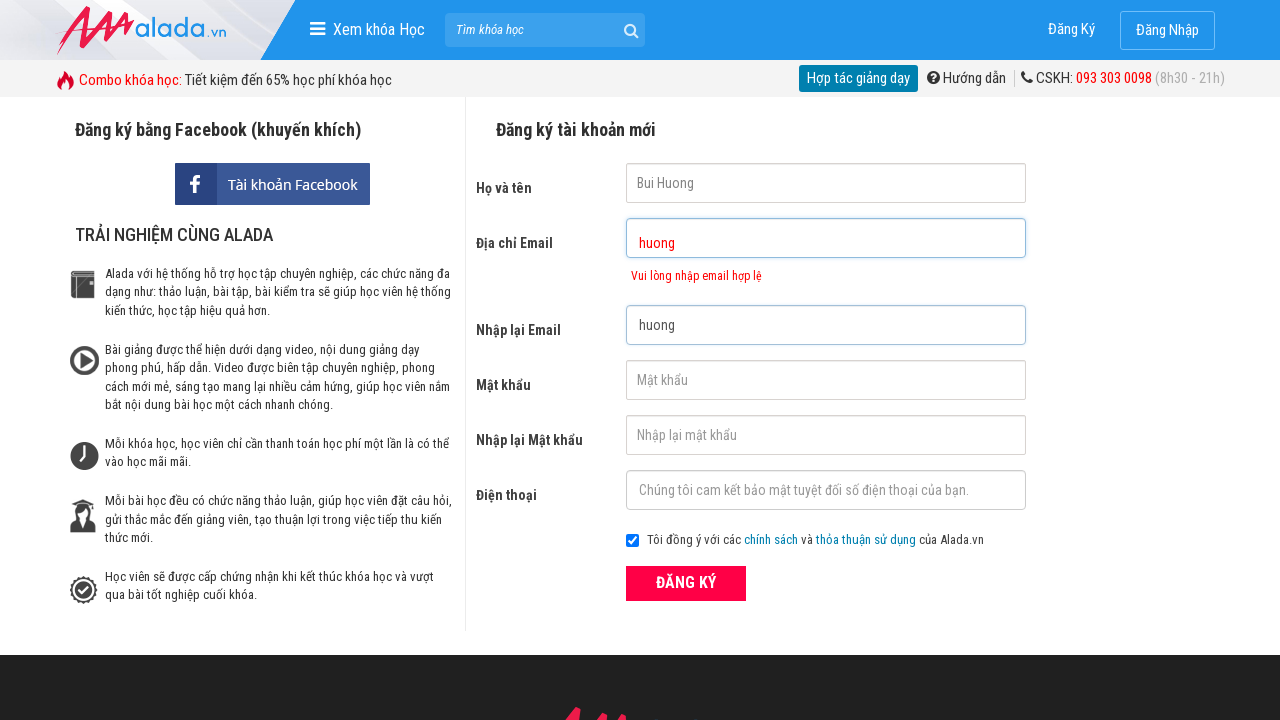

Filled password field with '123456' on #txtPassword
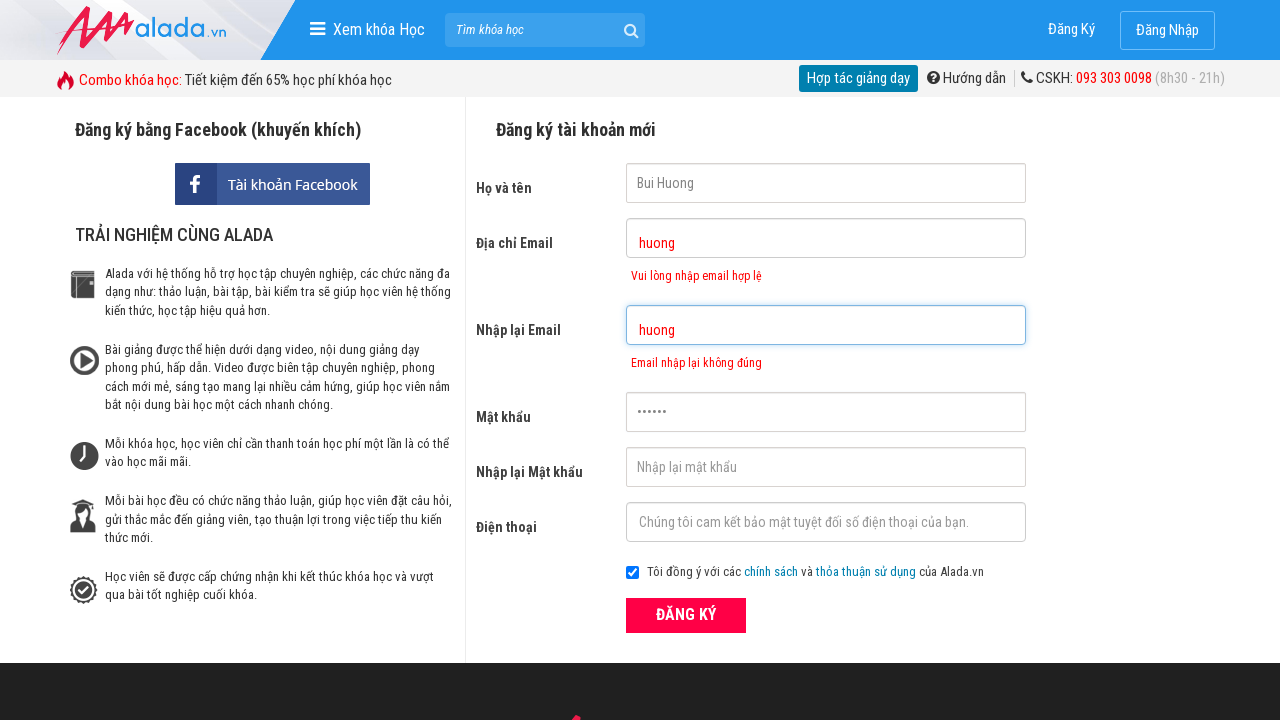

Filled confirm password field with '123456' on #txtCPassword
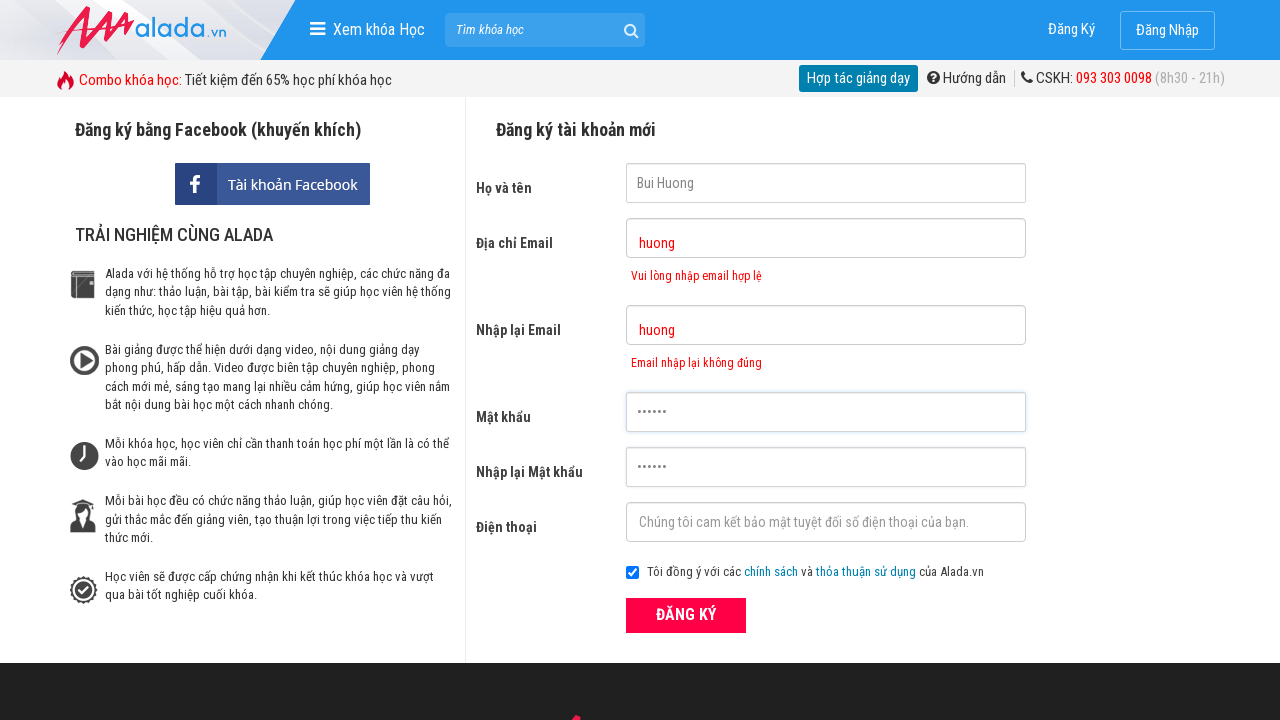

Filled phone field with '0358922221' on #txtPhone
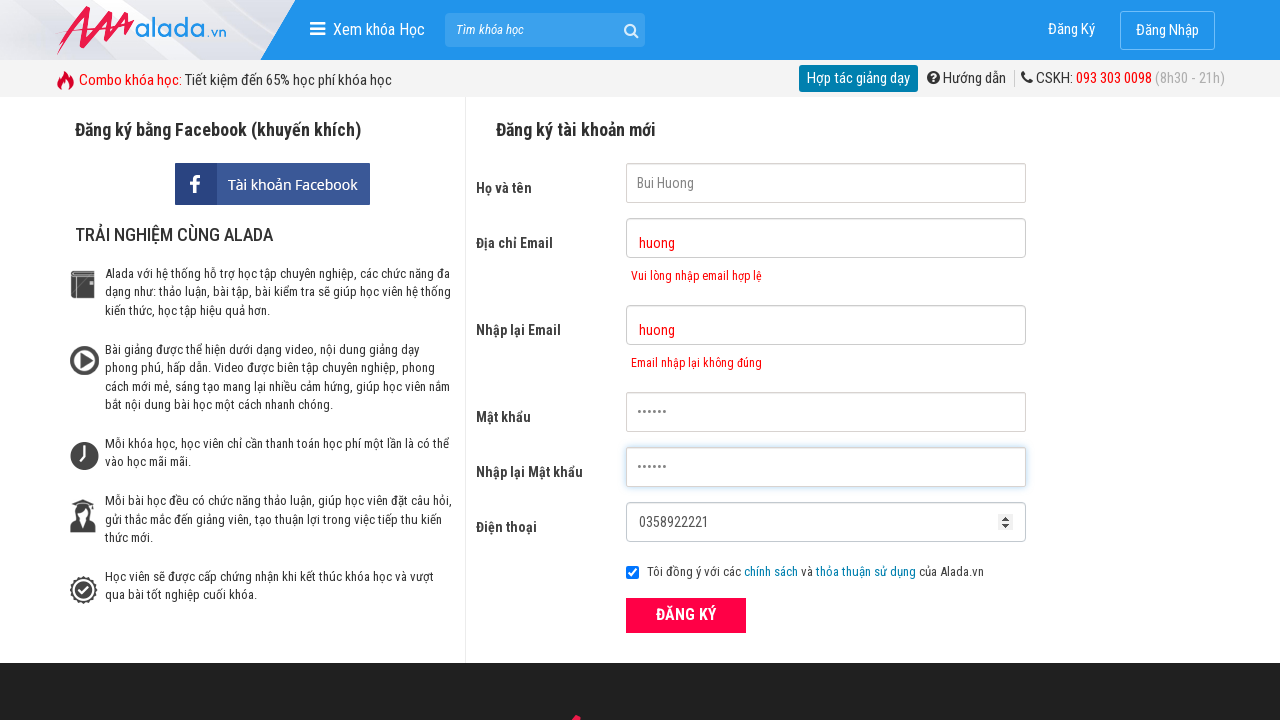

Clicked submit button to register with invalid email at (686, 615) on button[type='submit']
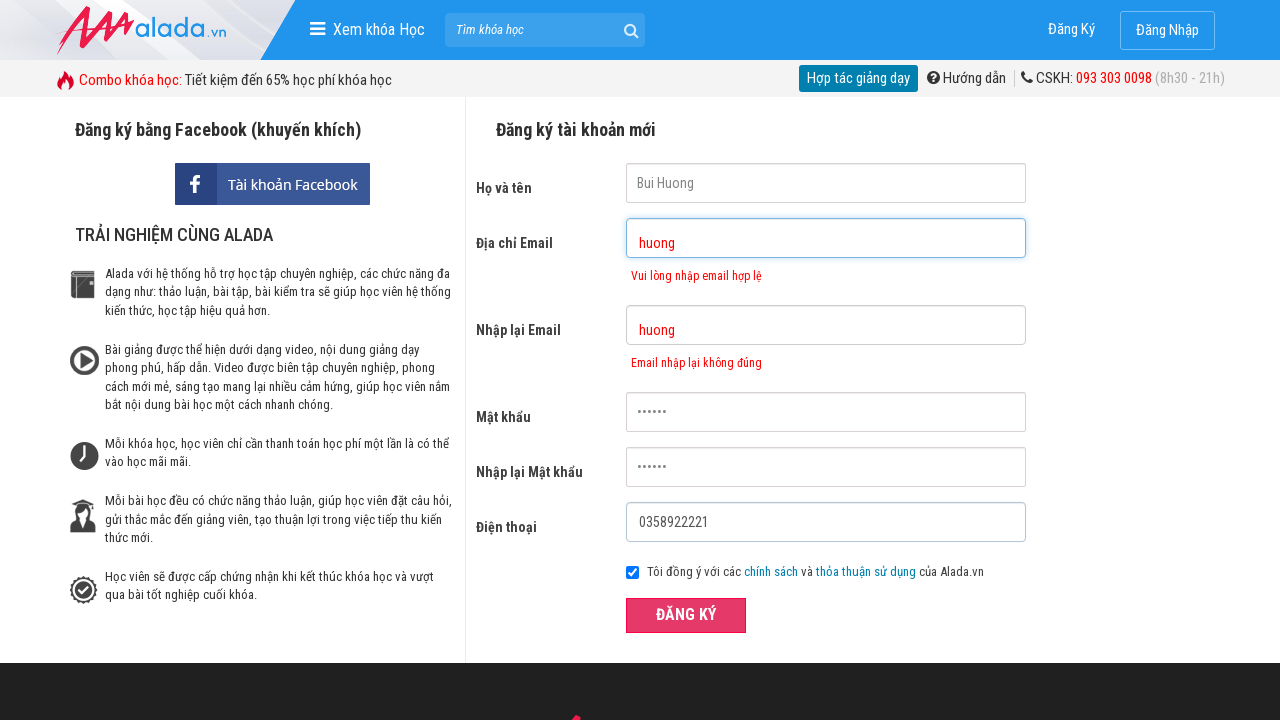

Email validation error message appeared
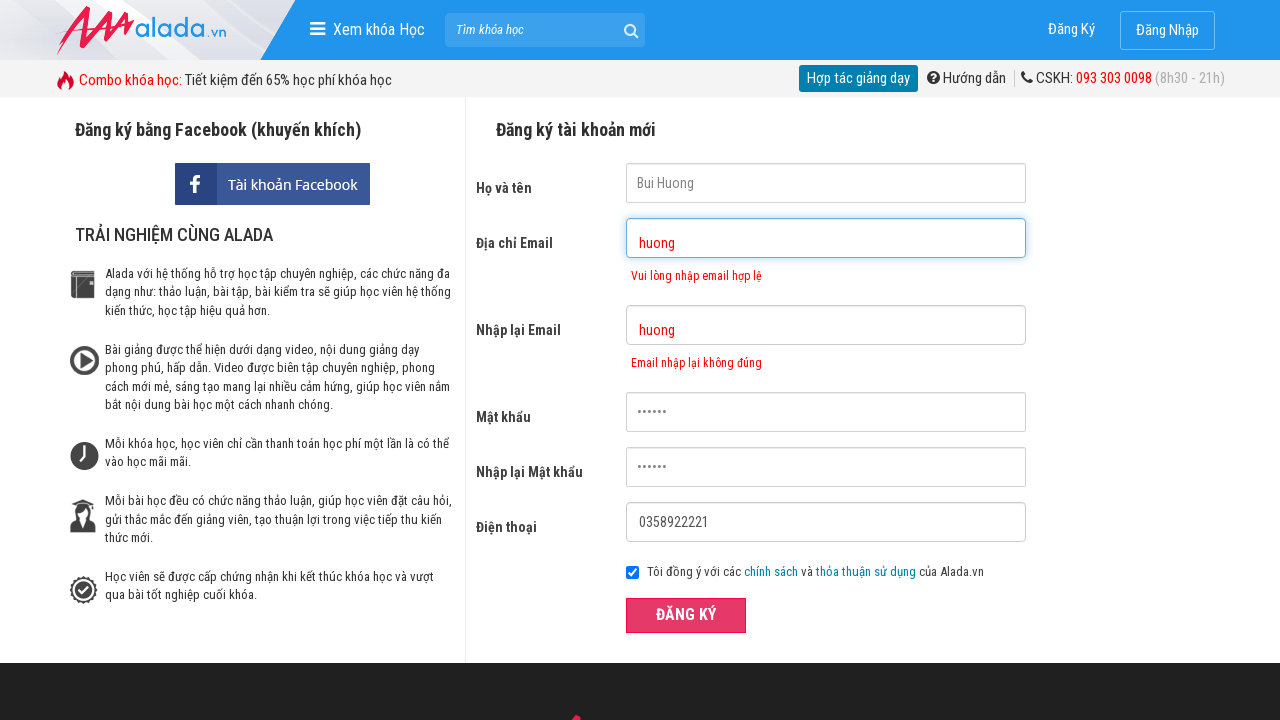

Confirm email validation error message appeared
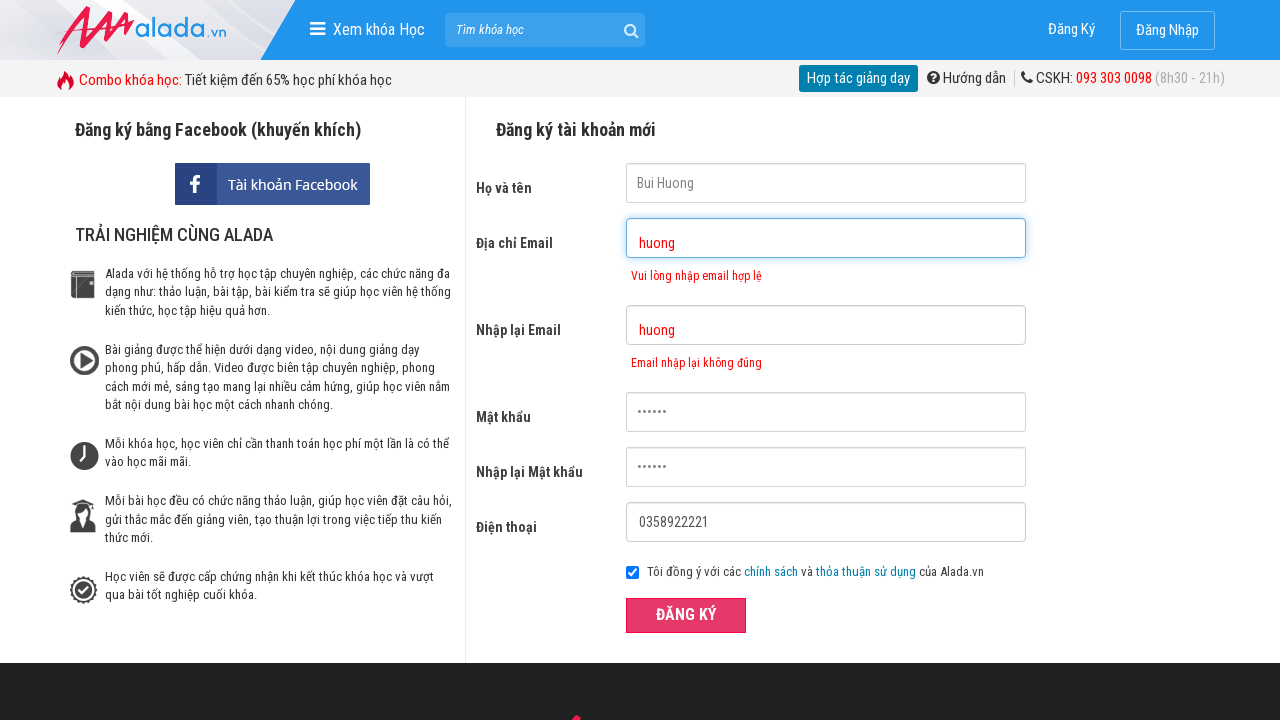

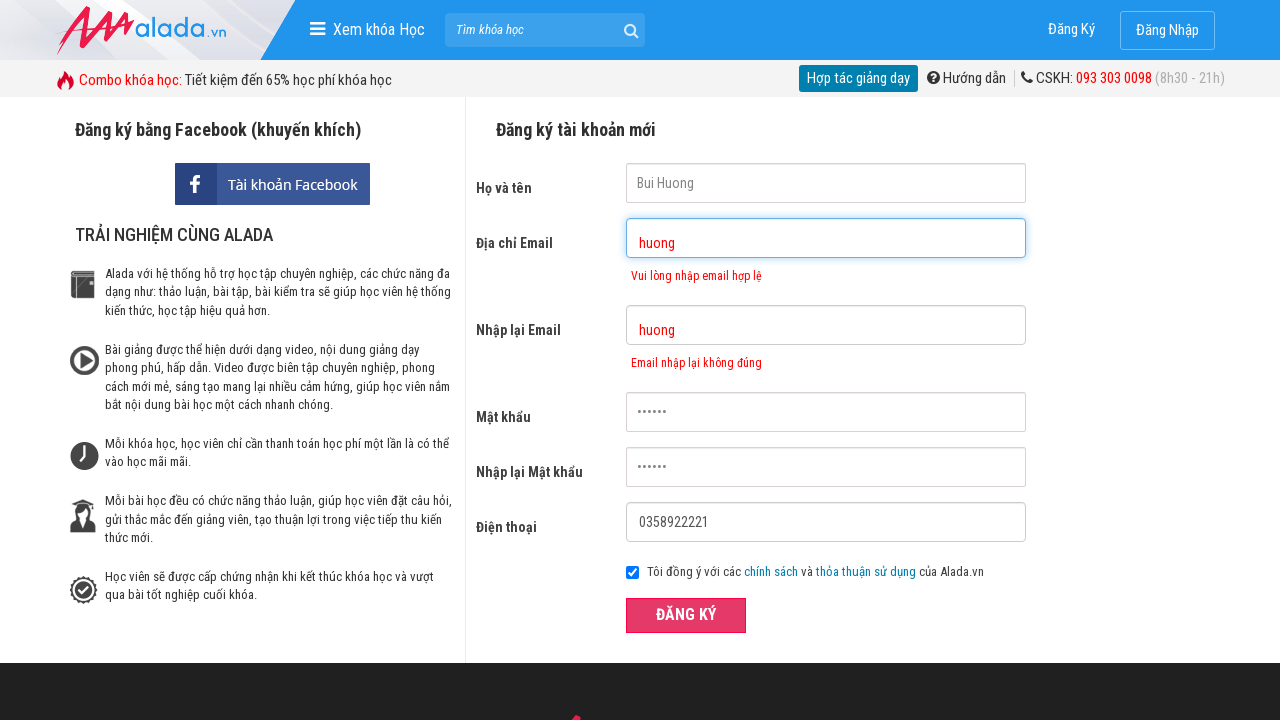